Verifies that social media links section exists and contains 5 links

Starting URL: https://m4den.github.io/Portfolio/

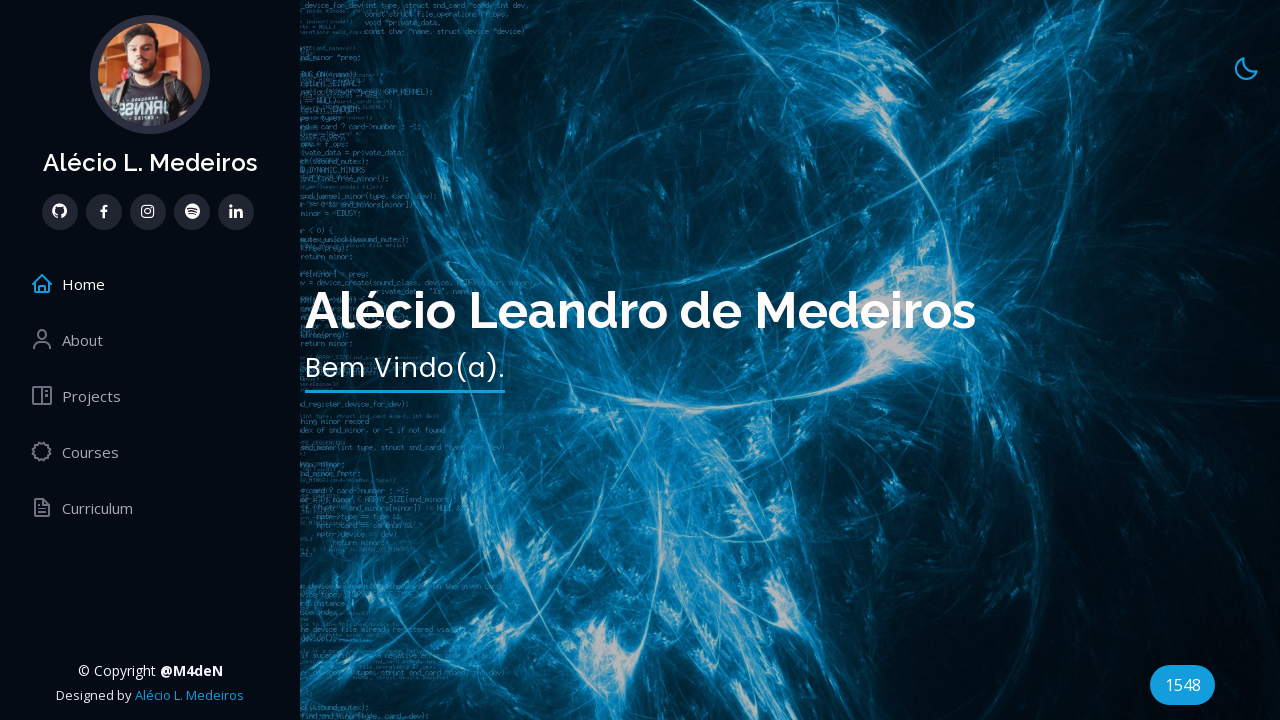

Waited for social media links section to load
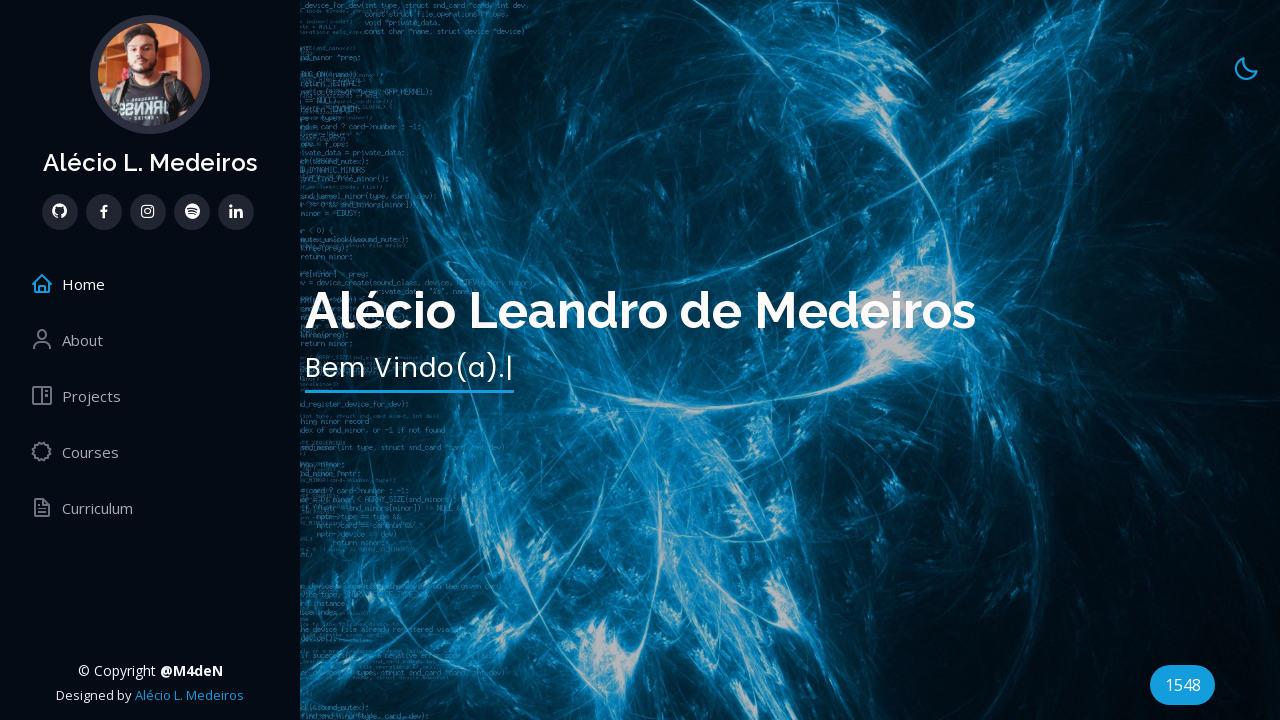

Verified that social media links section is visible
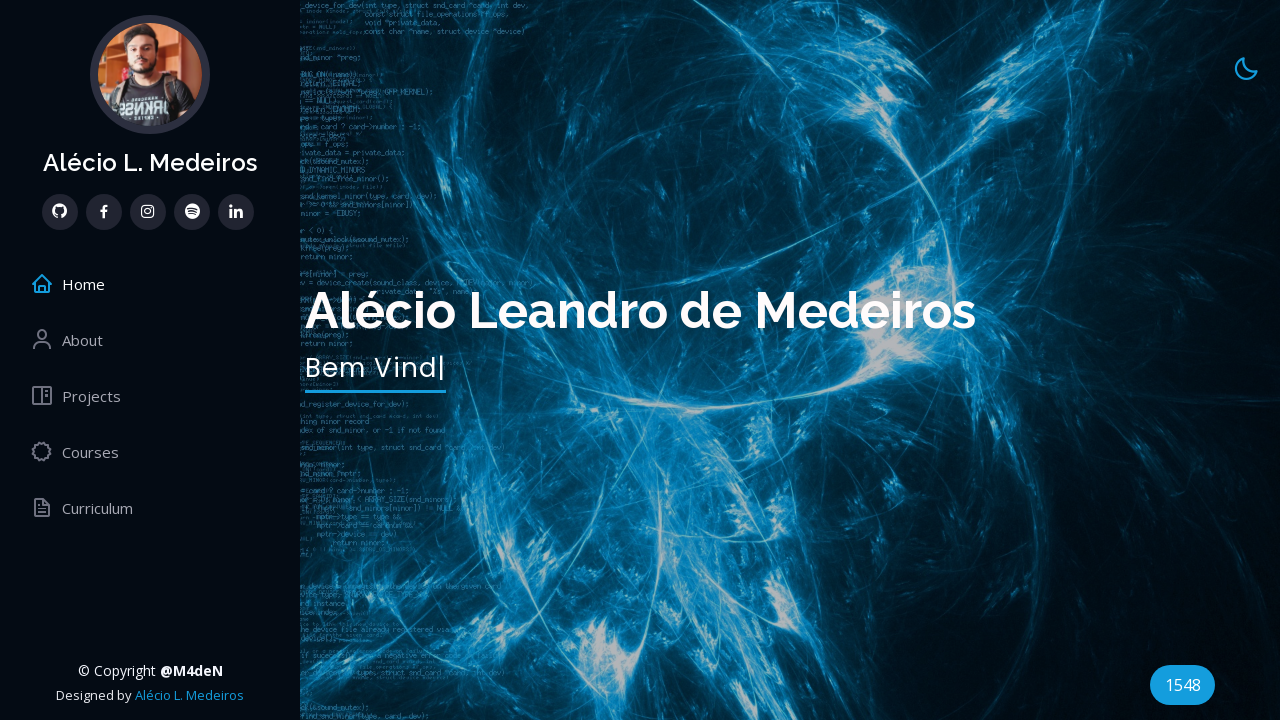

Verified that social media links section contains exactly 5 links
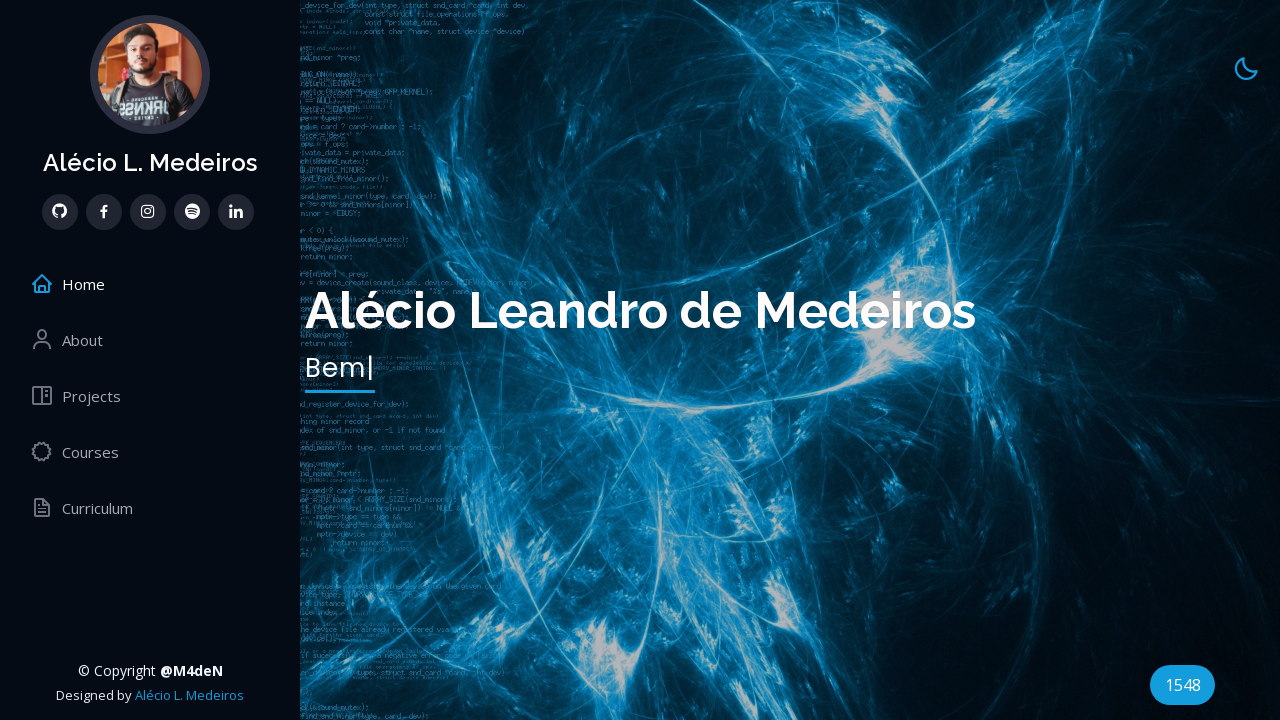

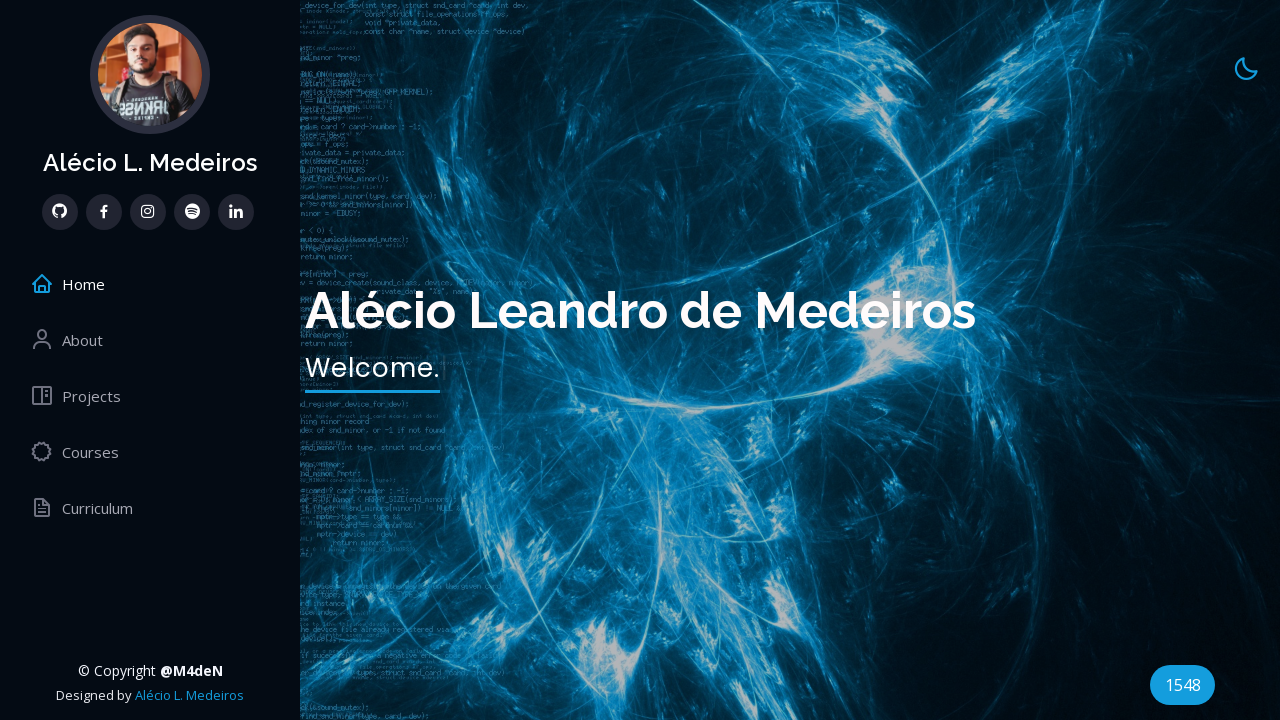